Tests clicking a submit button on a simple form page to verify the button is functional and accessible

Starting URL: http://suninjuly.github.io/simple_form_find_task.html

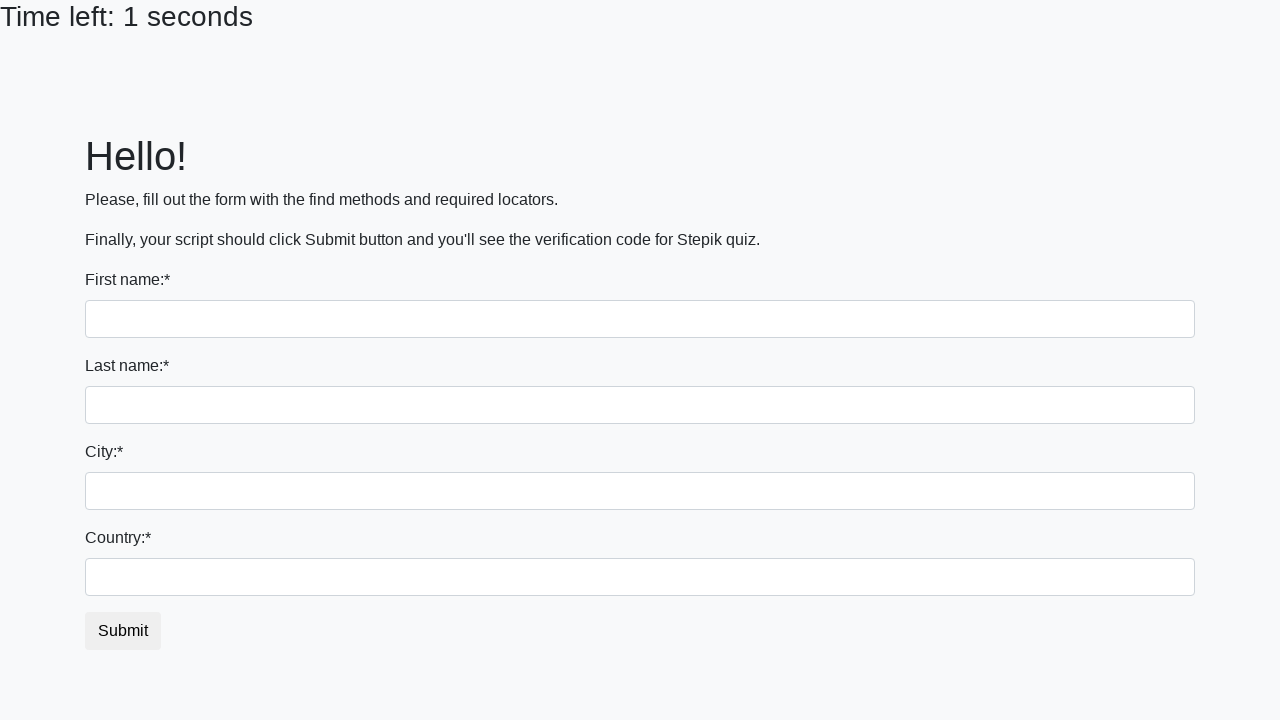

Clicked the submit button on the simple form at (123, 631) on #submit_button
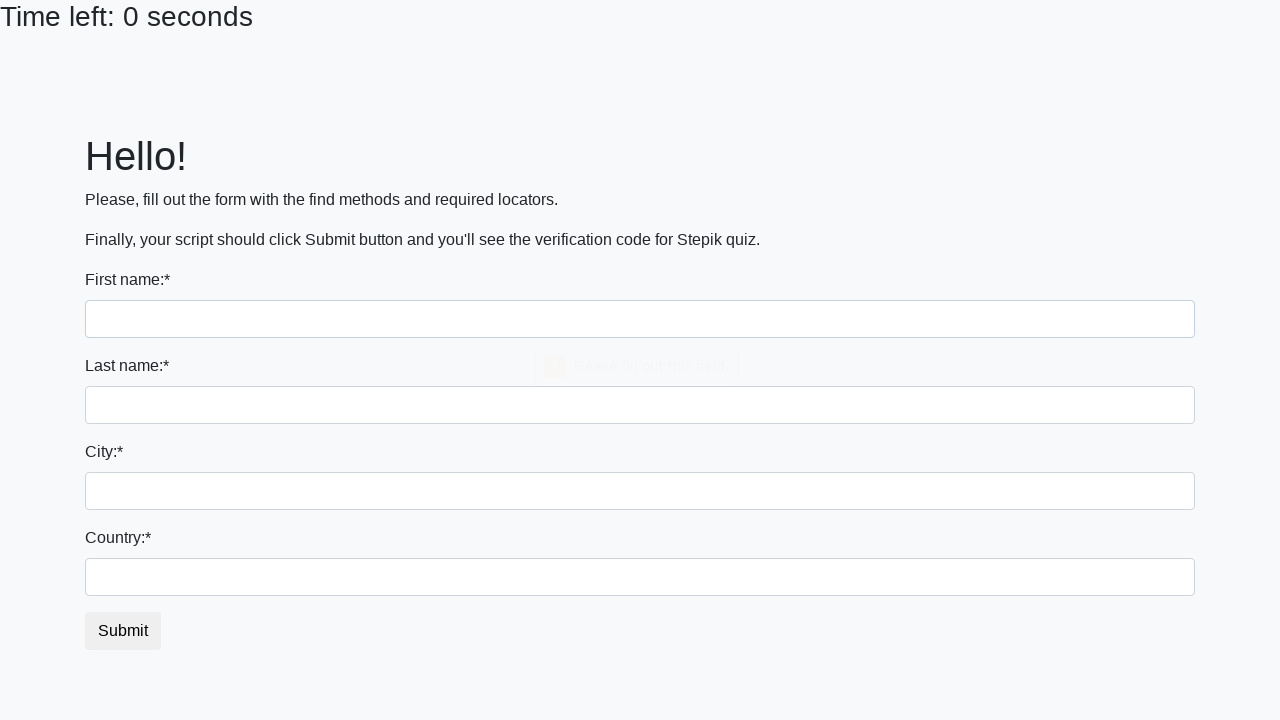

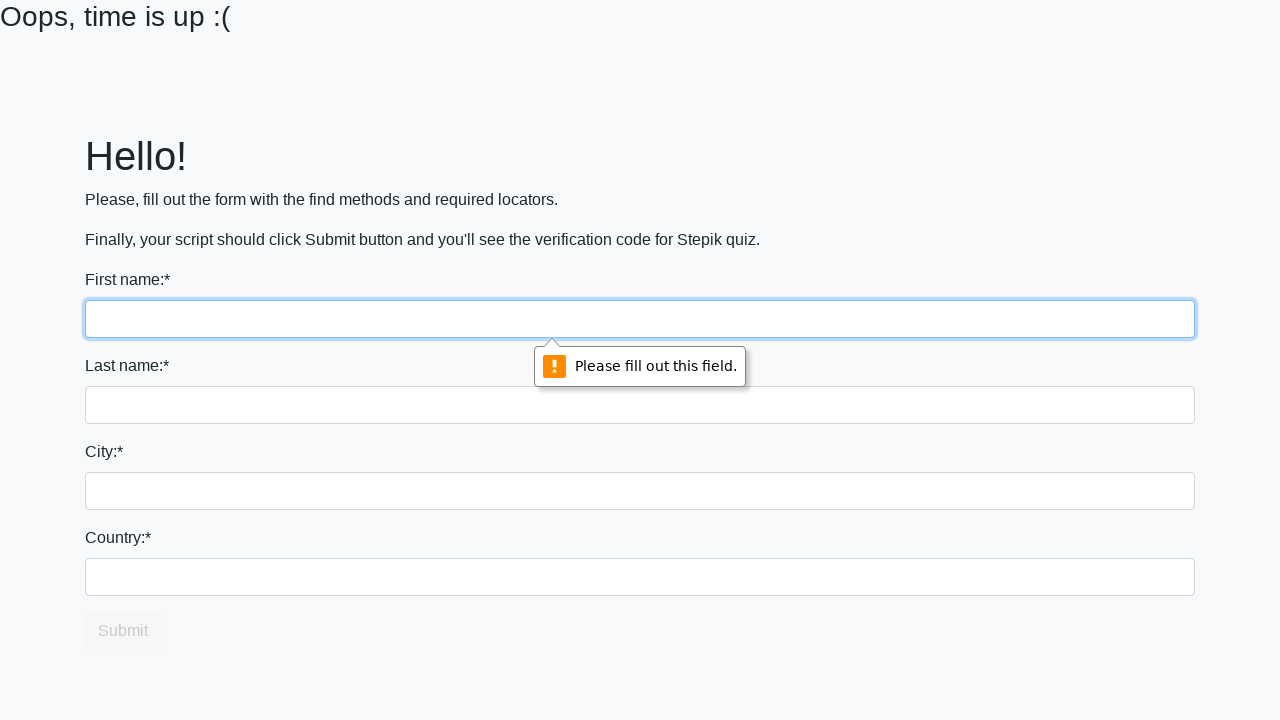